Navigates to a Selenium course content page, expands a section by clicking on a heading, and then clicks on a link to view model resume training information.

Starting URL: http://greenstech.in/selenium-course-content.html

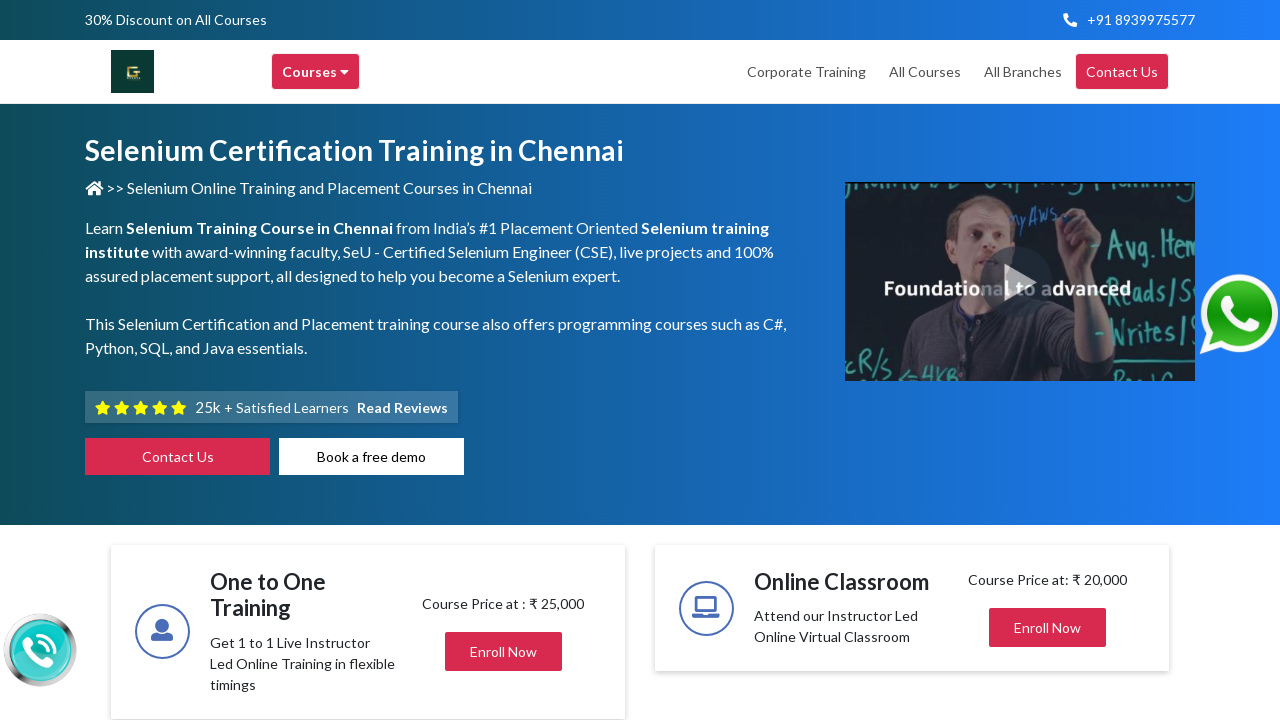

Navigated to Selenium course content page
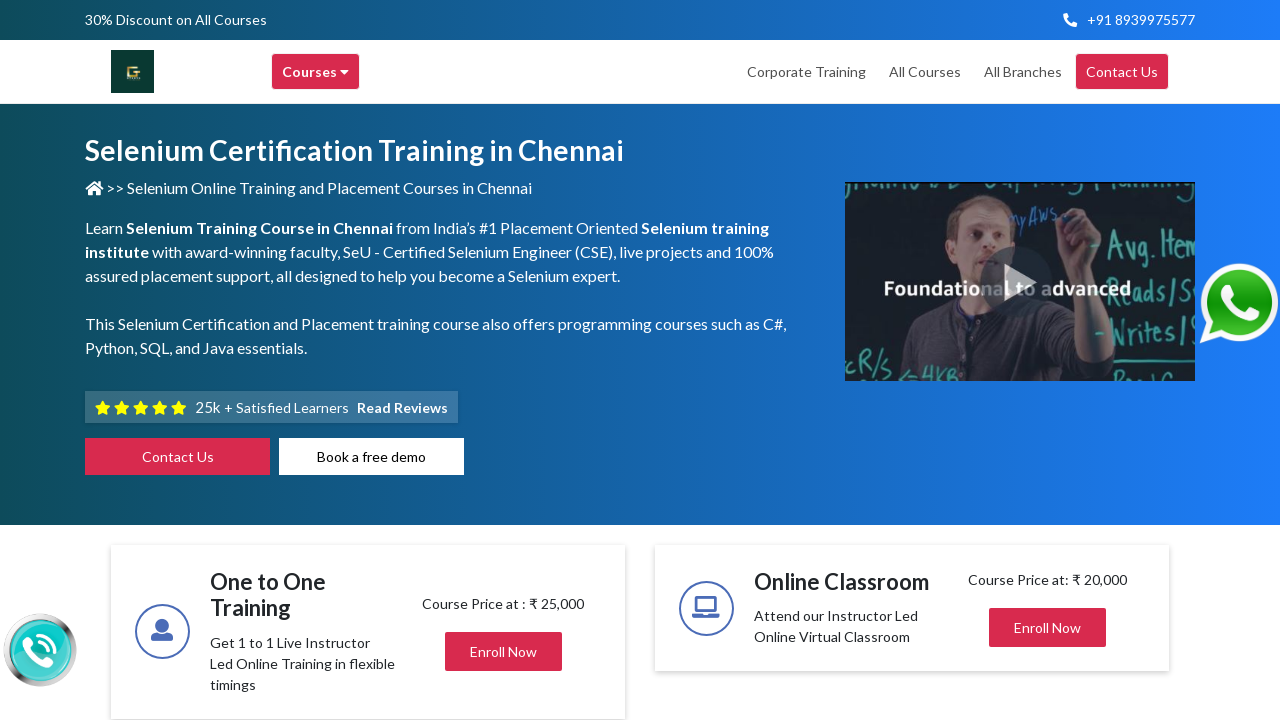

Clicked on heading element to expand section at (1048, 360) on xpath=//div[@id='heading201']
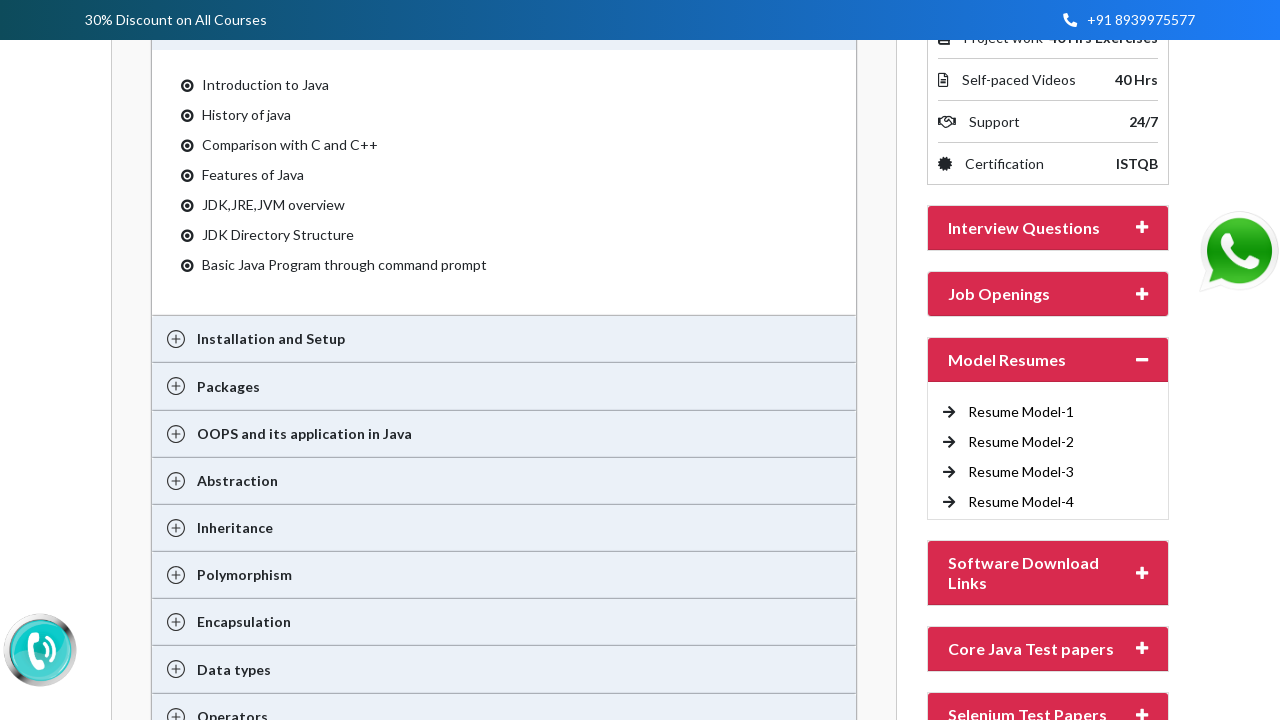

Clicked on Model Resume training link at (1021, 412) on xpath=//a[@title='Model Resume training in chennai']
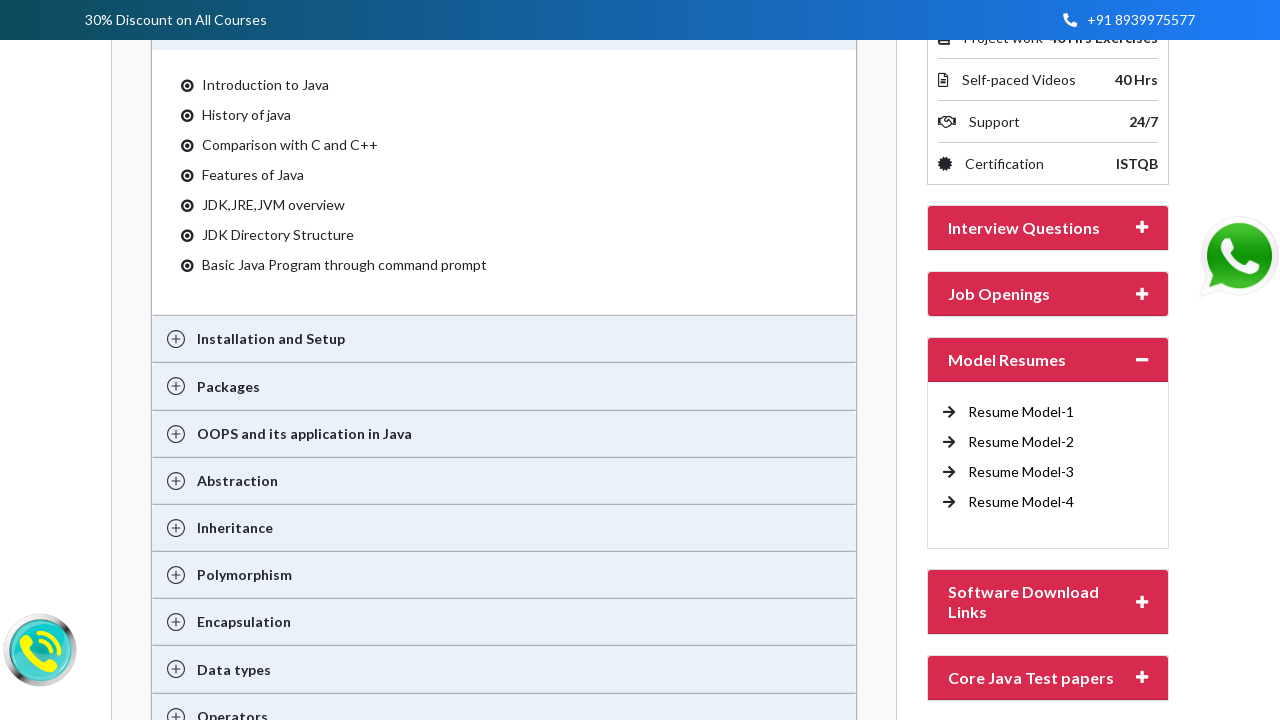

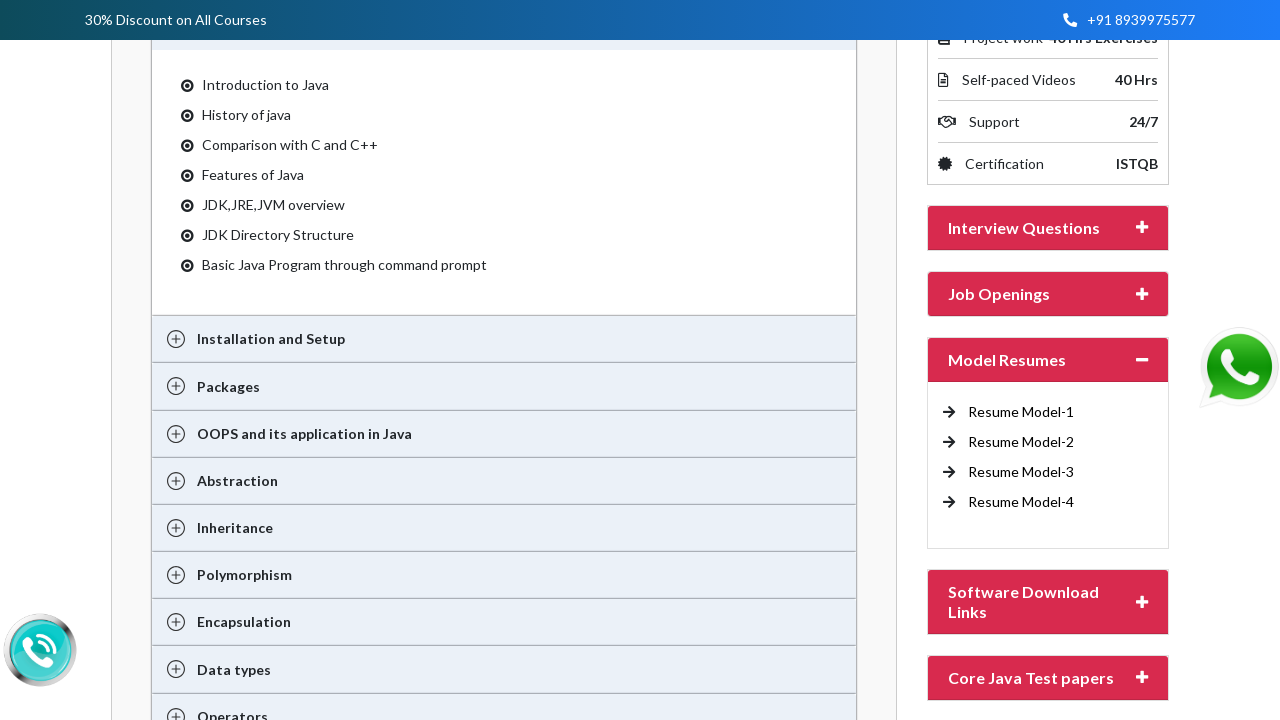